Tests registration form username validation by submitting invalid usernames (empty, too short, leading/trailing spaces, only spaces) and verifying appropriate error messages are displayed.

Starting URL: https://anatoly-karpovich.github.io/demo-login-form/

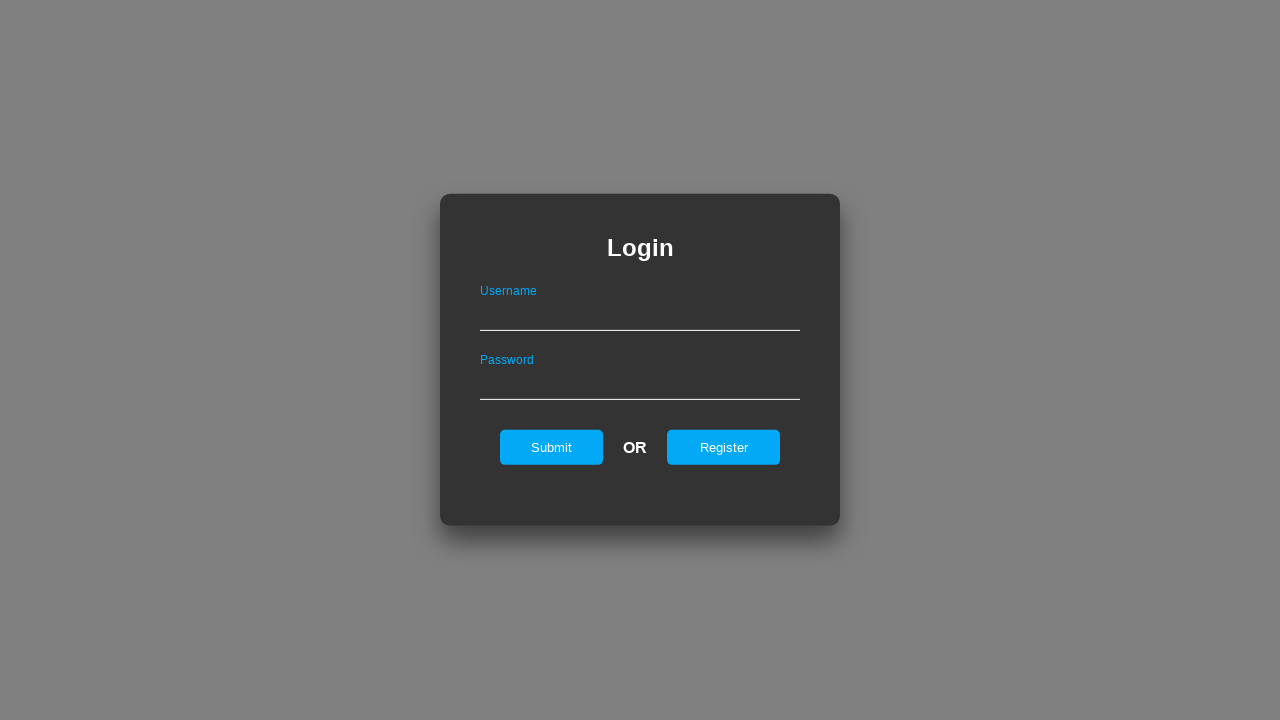

Clicked register button to open registration form at (724, 447) on #registerOnLogin
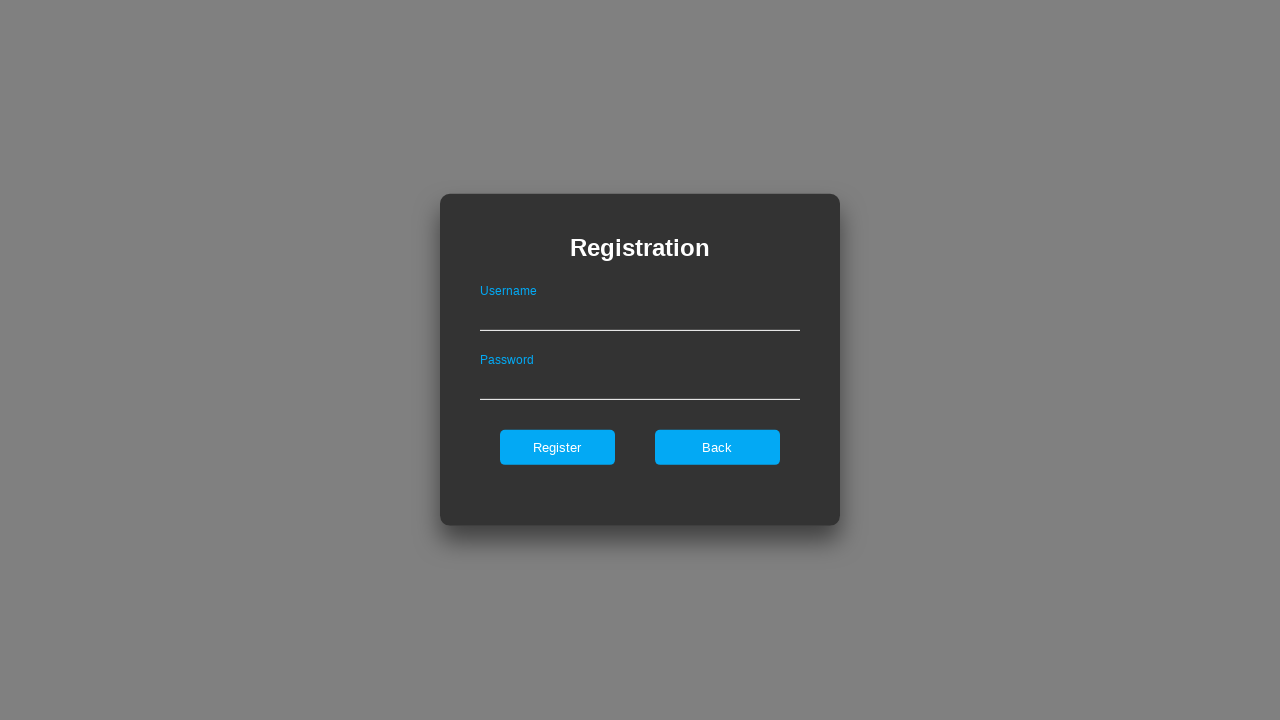

Filled username field with invalid value 'ab' (too short) on .registerForm #userNameOnRegister
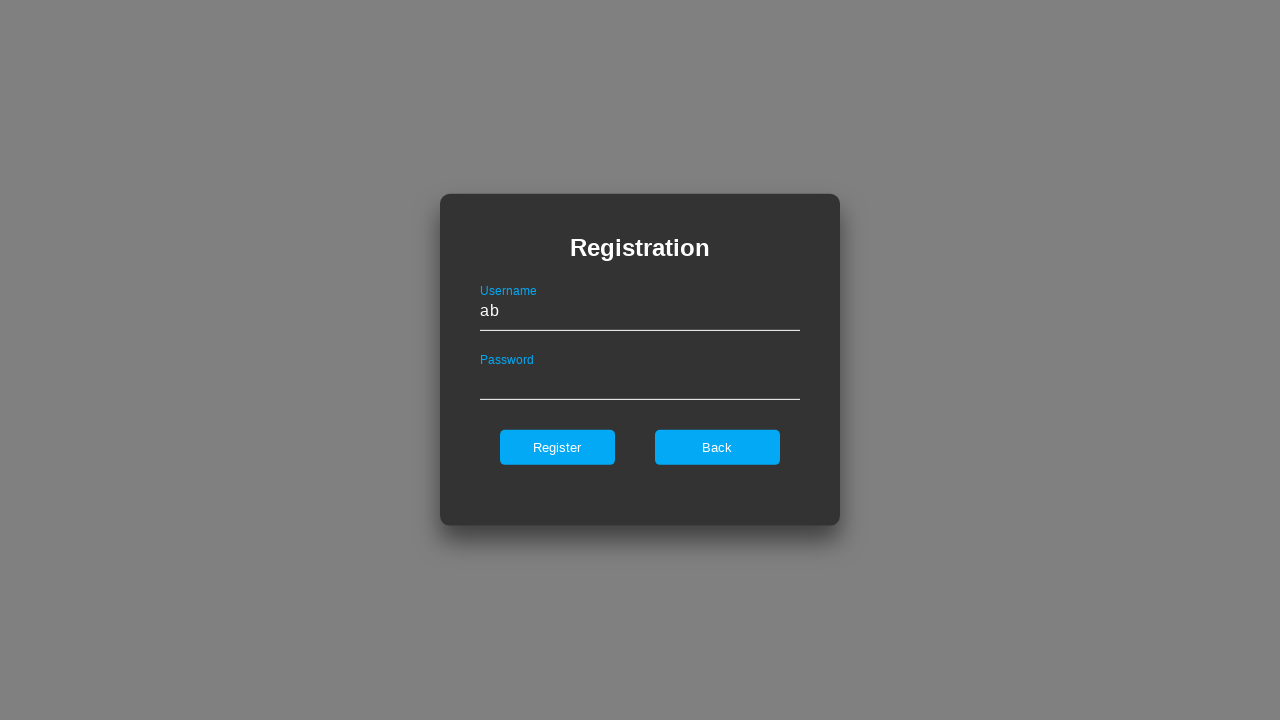

Filled password field with valid value 'ValidPass123!' on .registerForm #passwordOnRegister
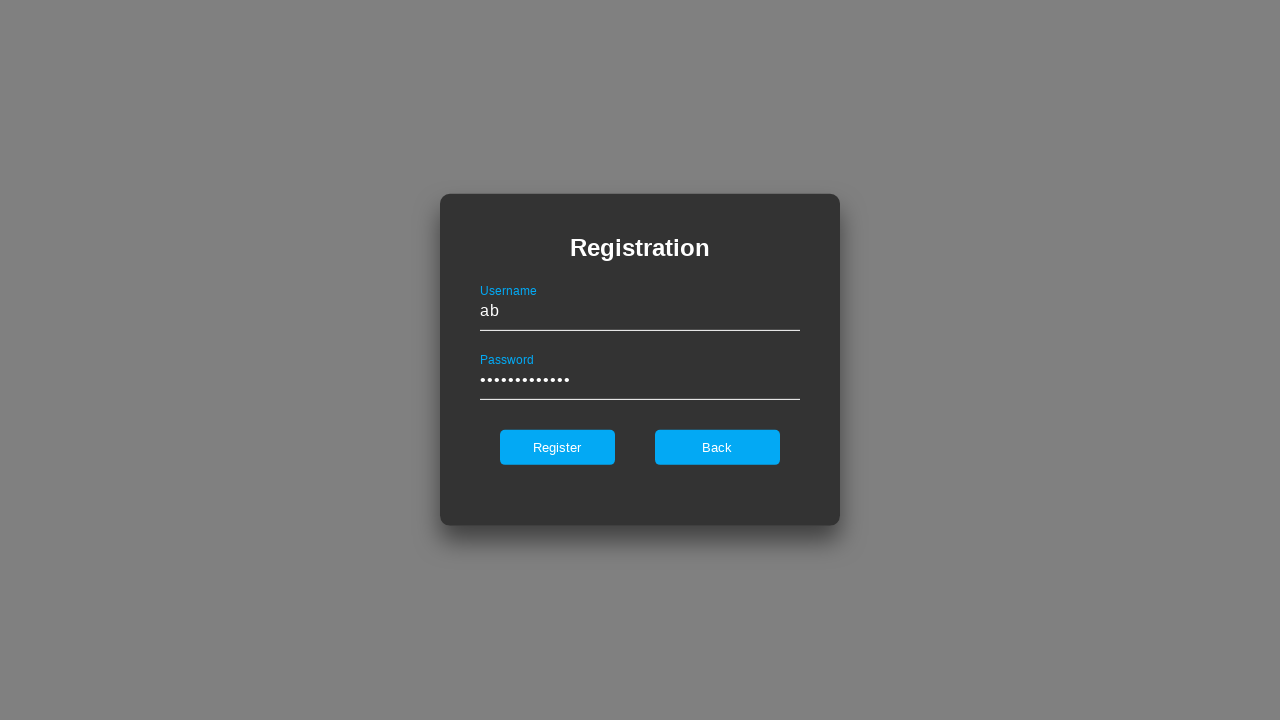

Clicked register button to submit the form at (557, 447) on .registerForm #register
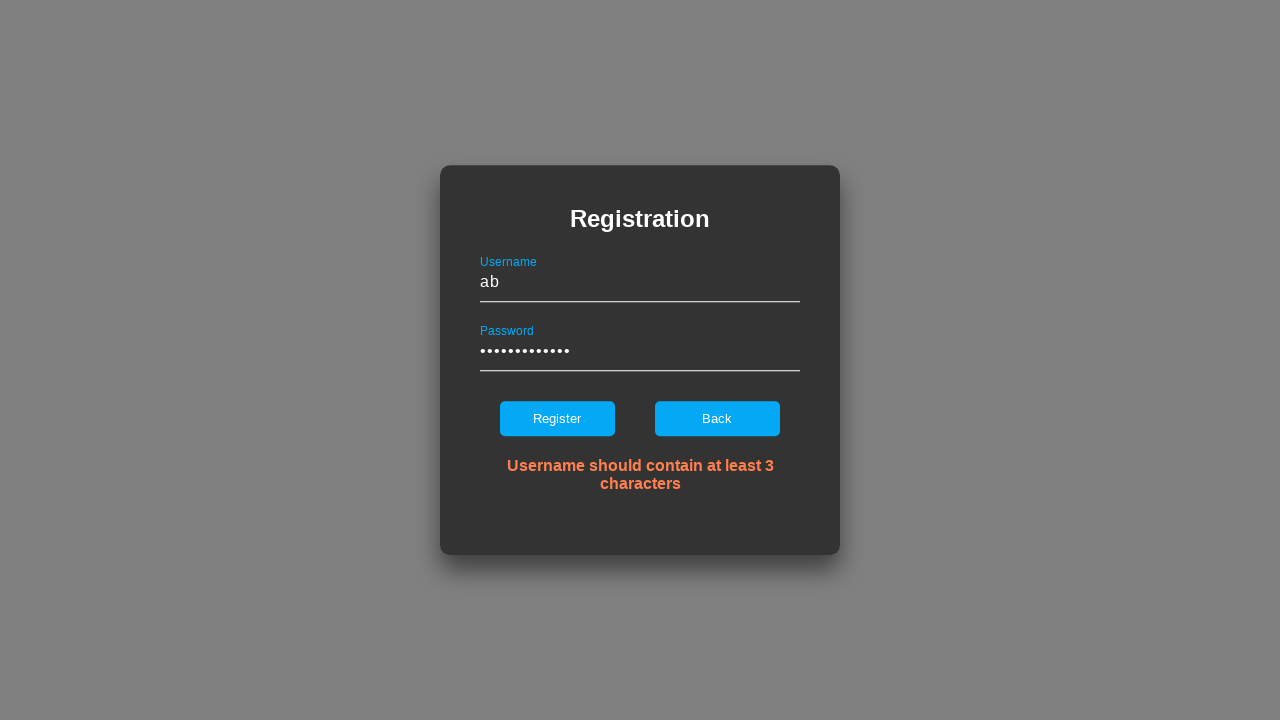

Waited for and verified error message appeared for invalid username
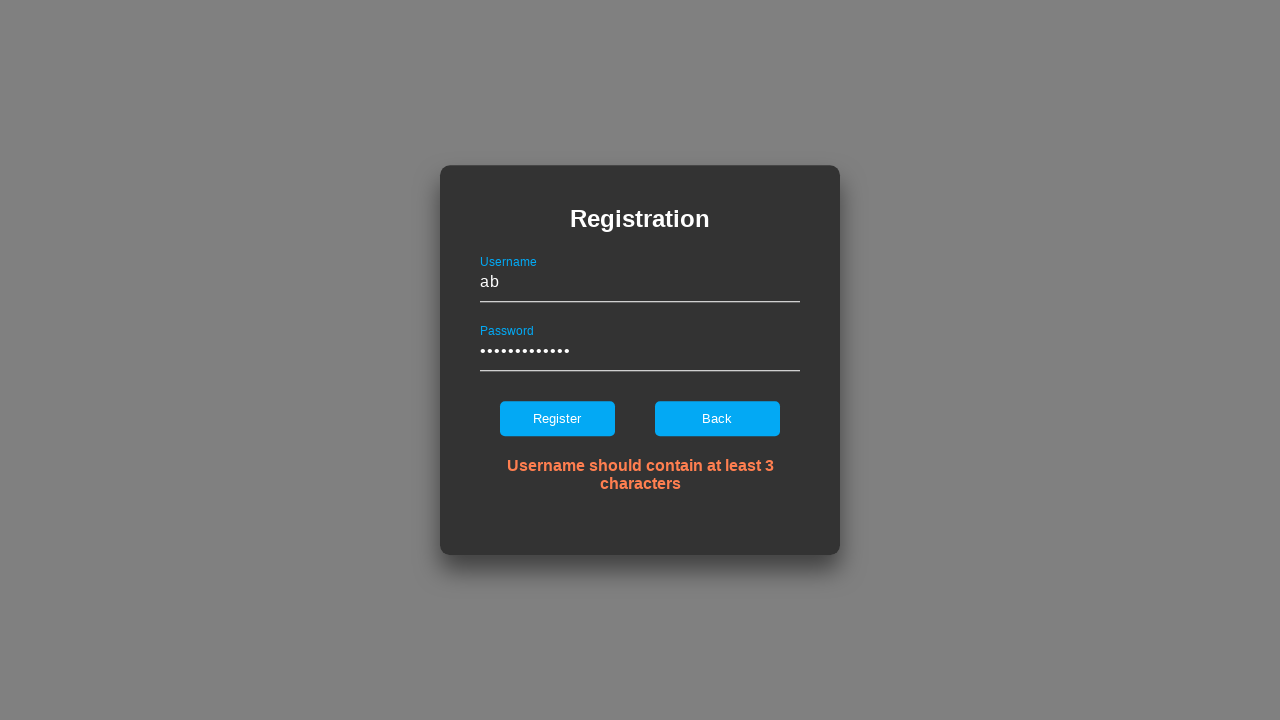

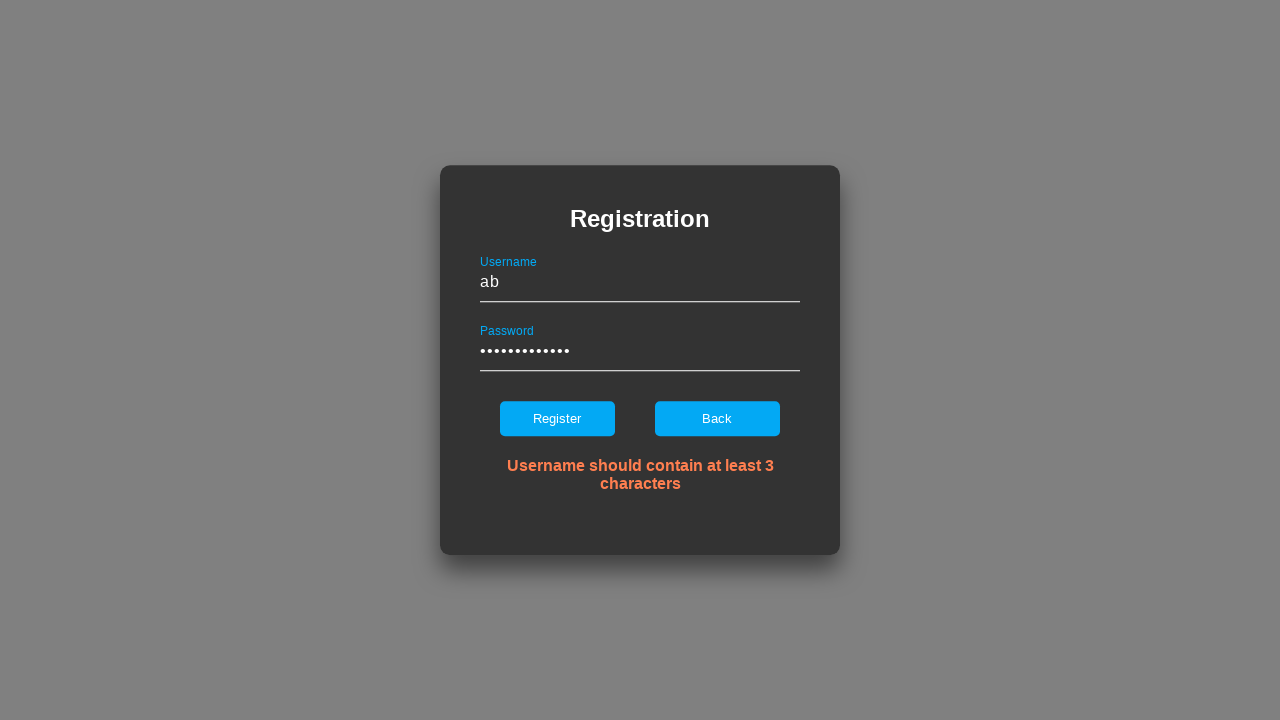